Tests registration form validation with a password missing uppercase characters, expecting an error about requiring uppercase.

Starting URL: https://anatoly-karpovich.github.io/demo-login-form/

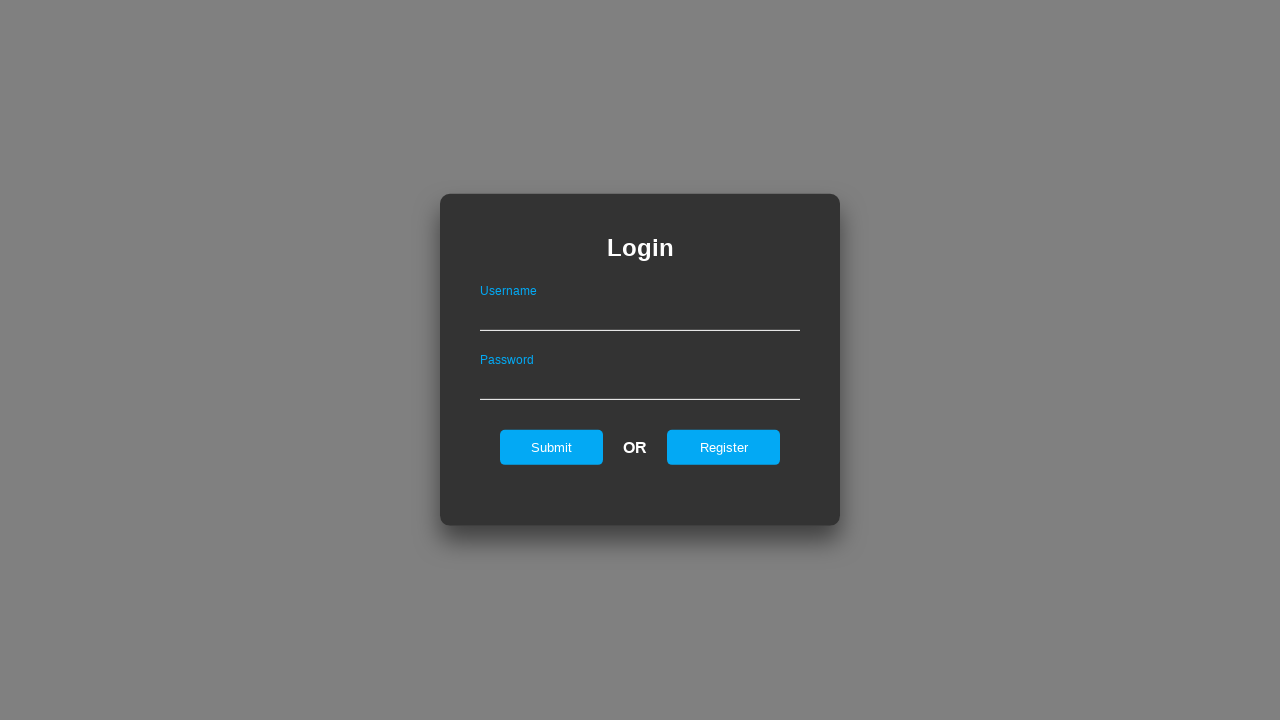

Clicked register button to navigate to registration form at (724, 447) on #registerOnLogin
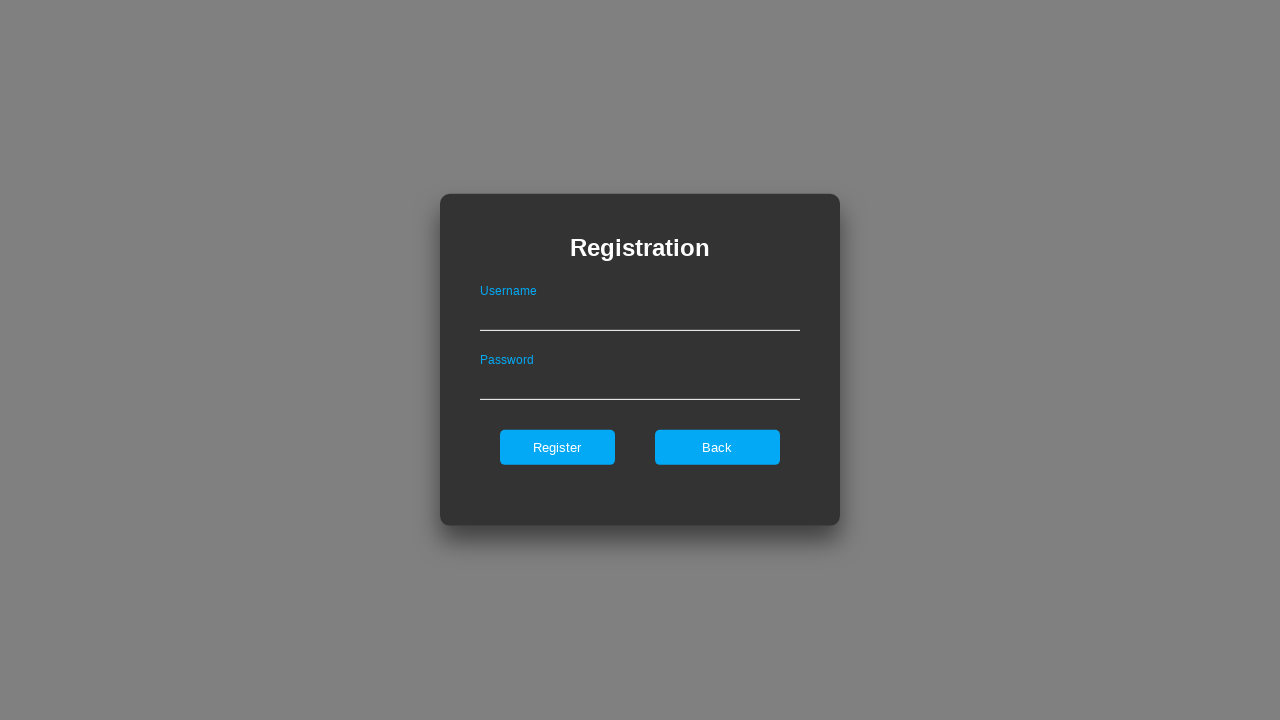

Registration form became visible
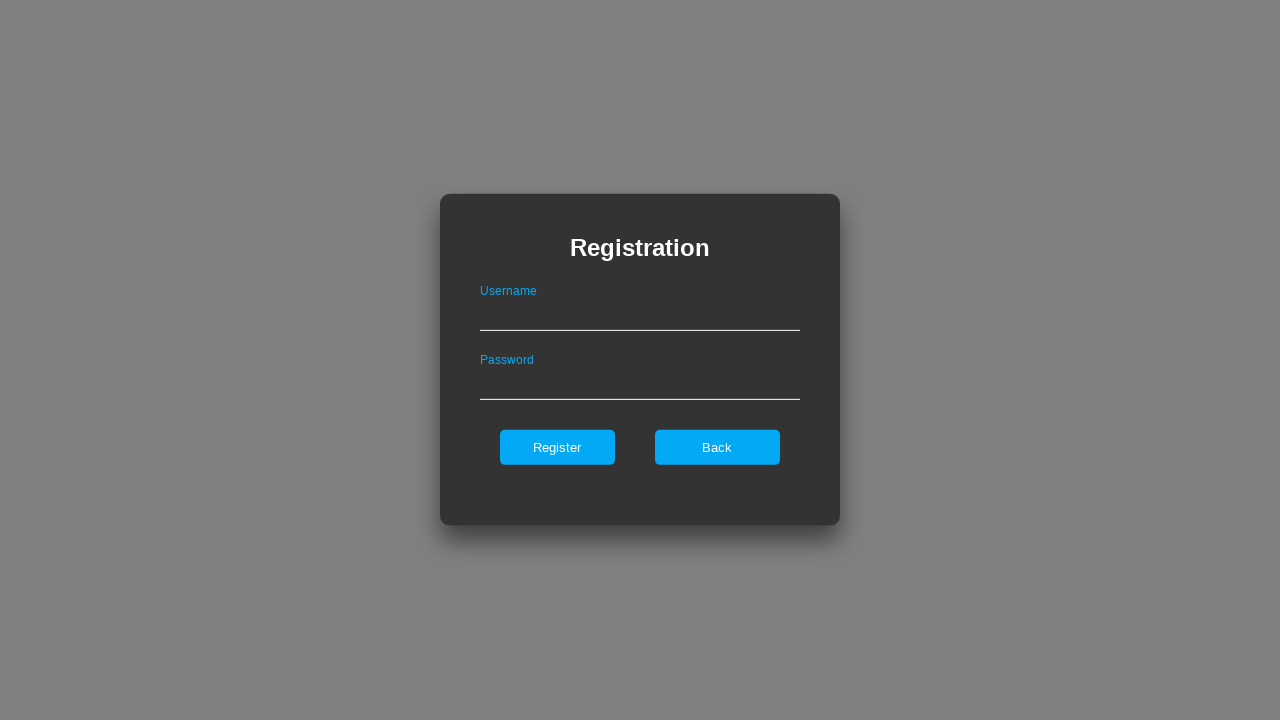

Filled username field with 'user6' on #userNameOnRegister
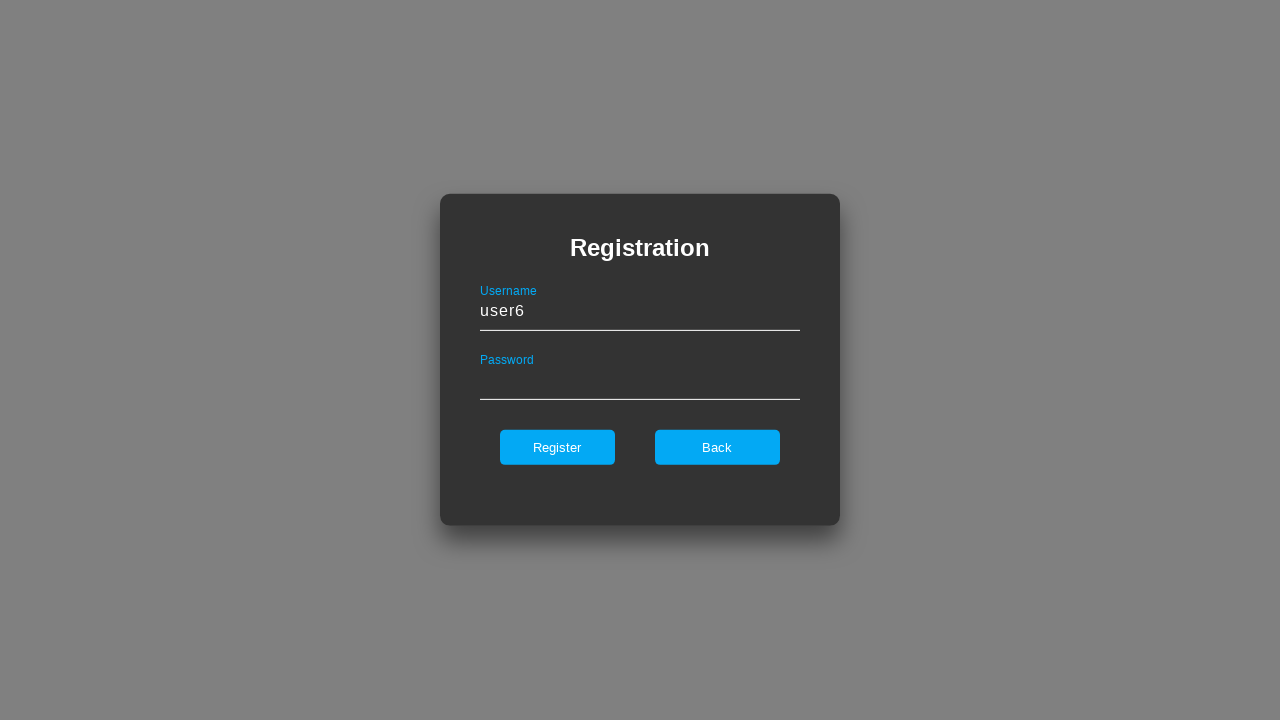

Filled password field with 'password' (no uppercase characters) on #passwordOnRegister
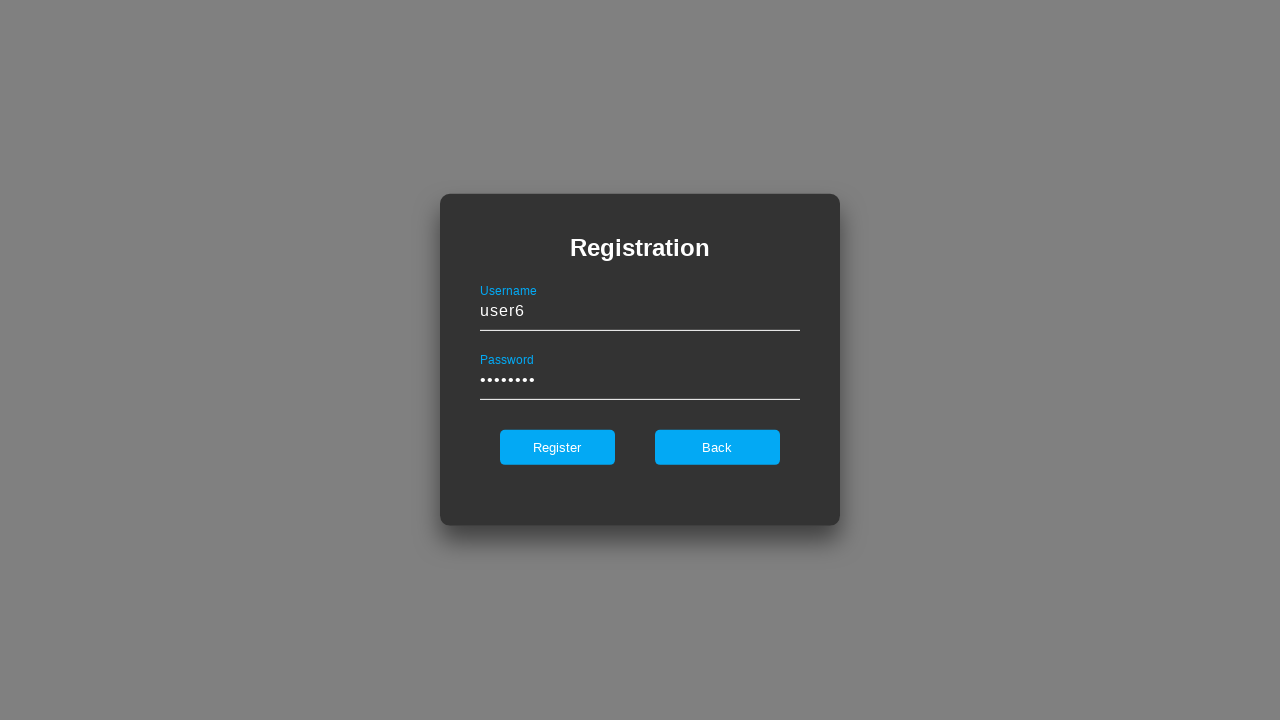

Clicked register button to submit form at (557, 447) on #register
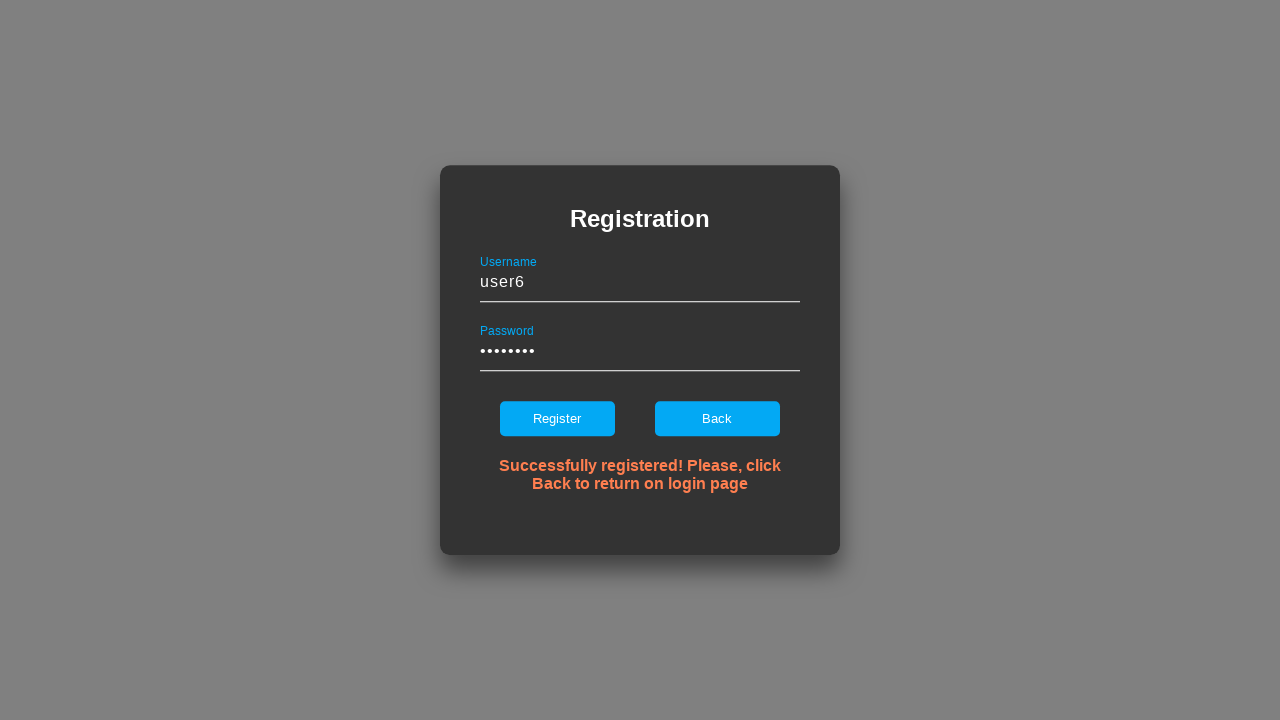

Error message about uppercase requirement was displayed
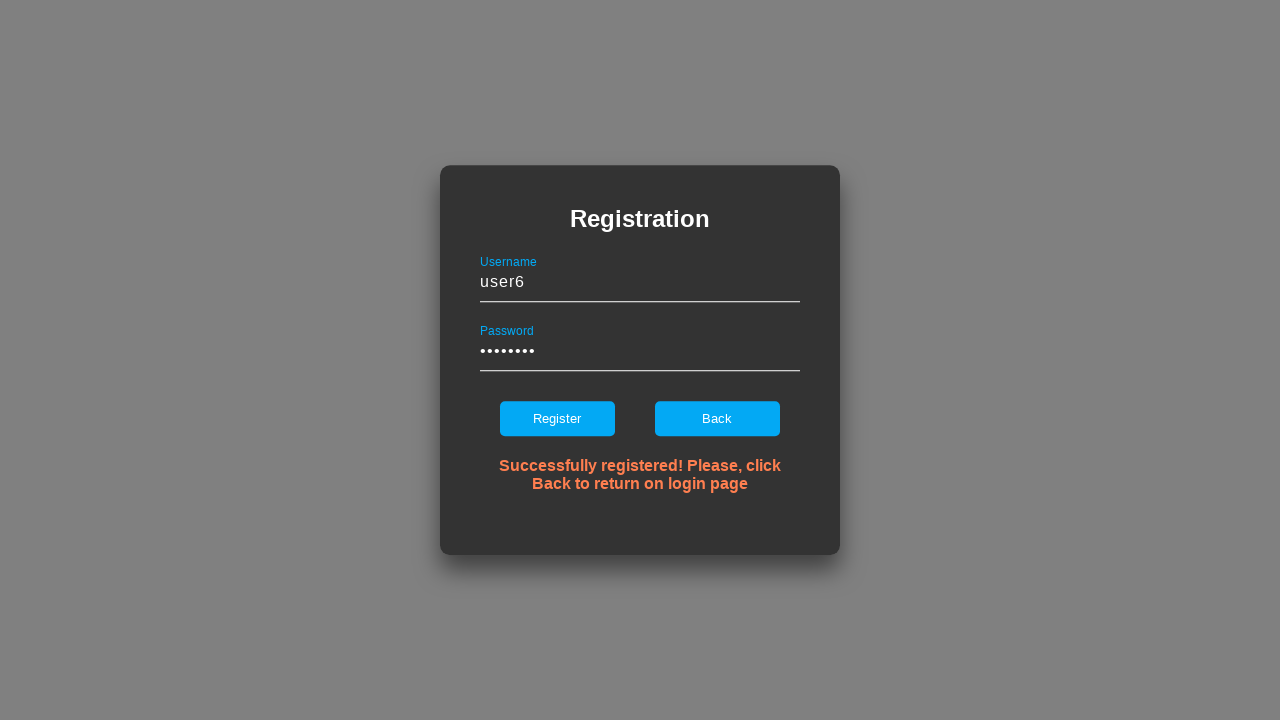

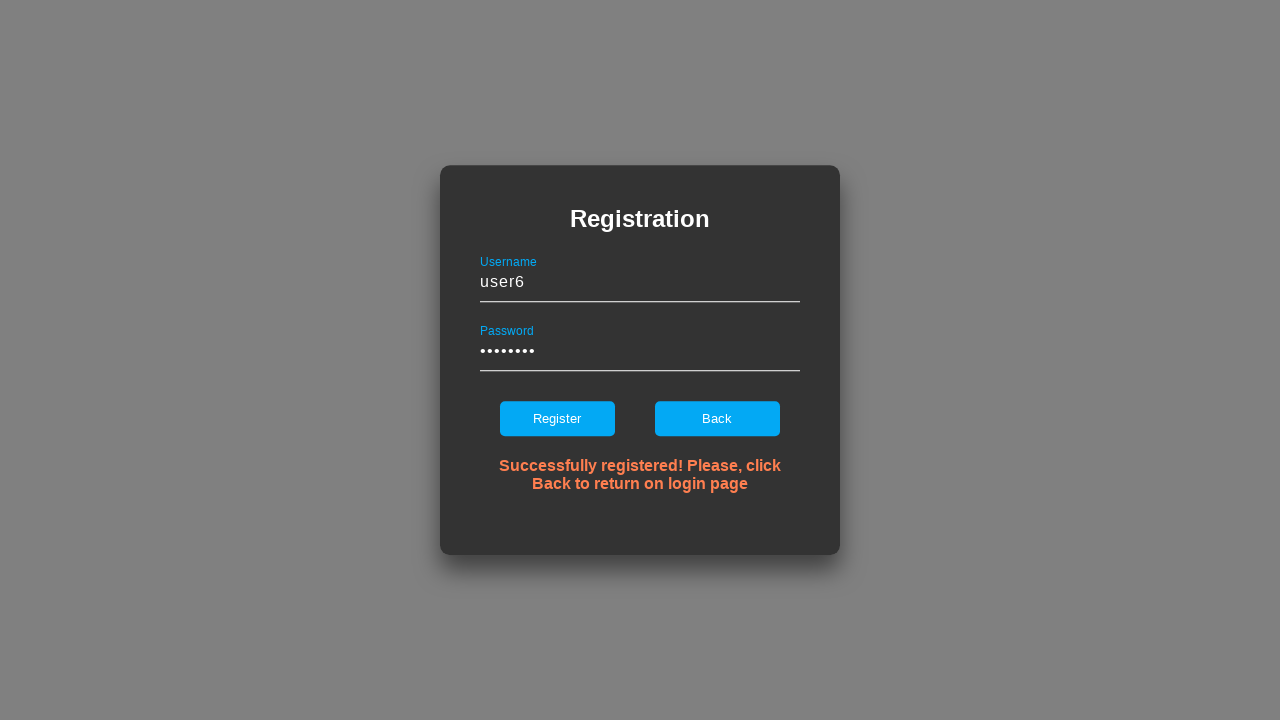